Navigates to Italian weather website and fills in the search input with a city name to look up weather information

Starting URL: https://www.meteo.it/

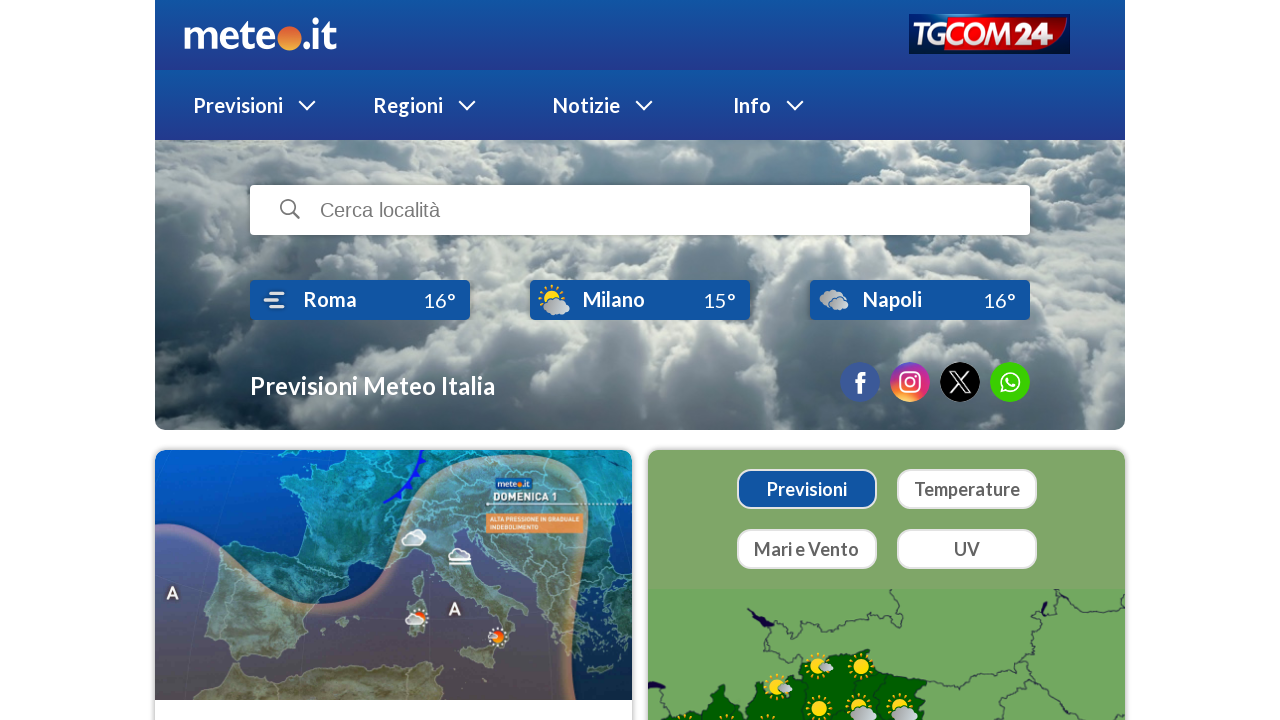

Navigated to Italian weather website https://www.meteo.it/
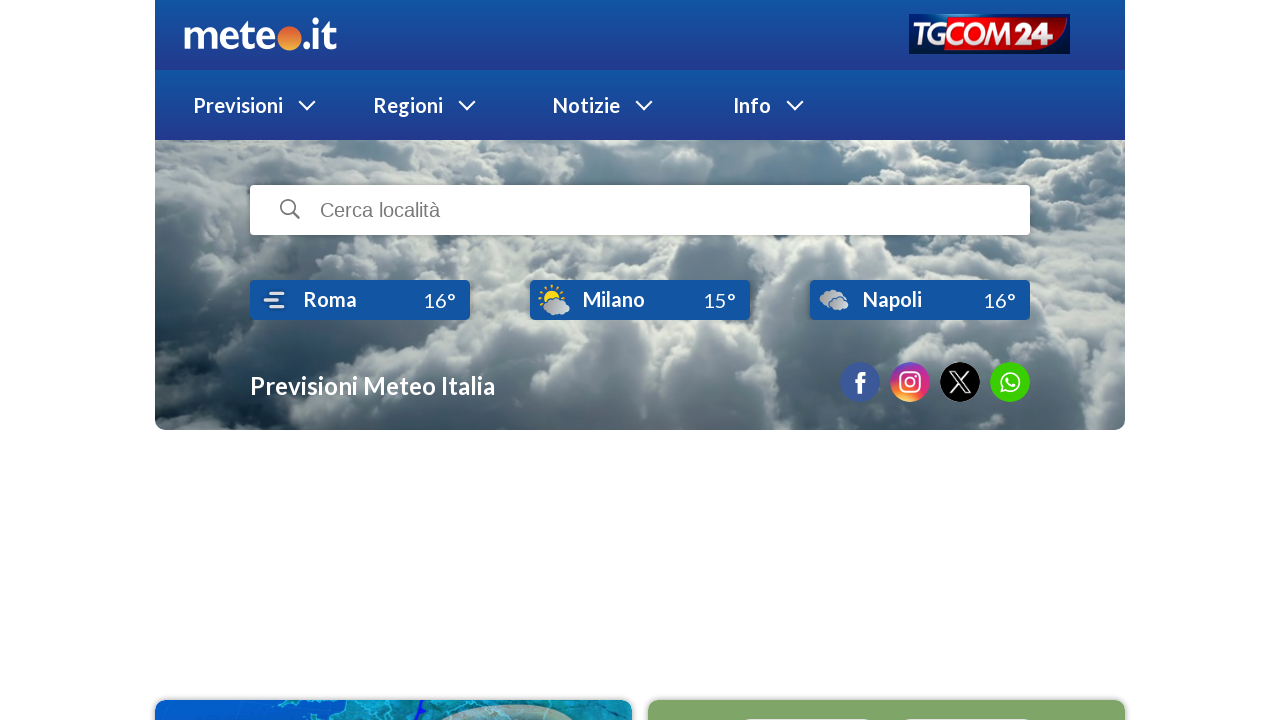

Filled search input with city name 'Roma' on #search-input
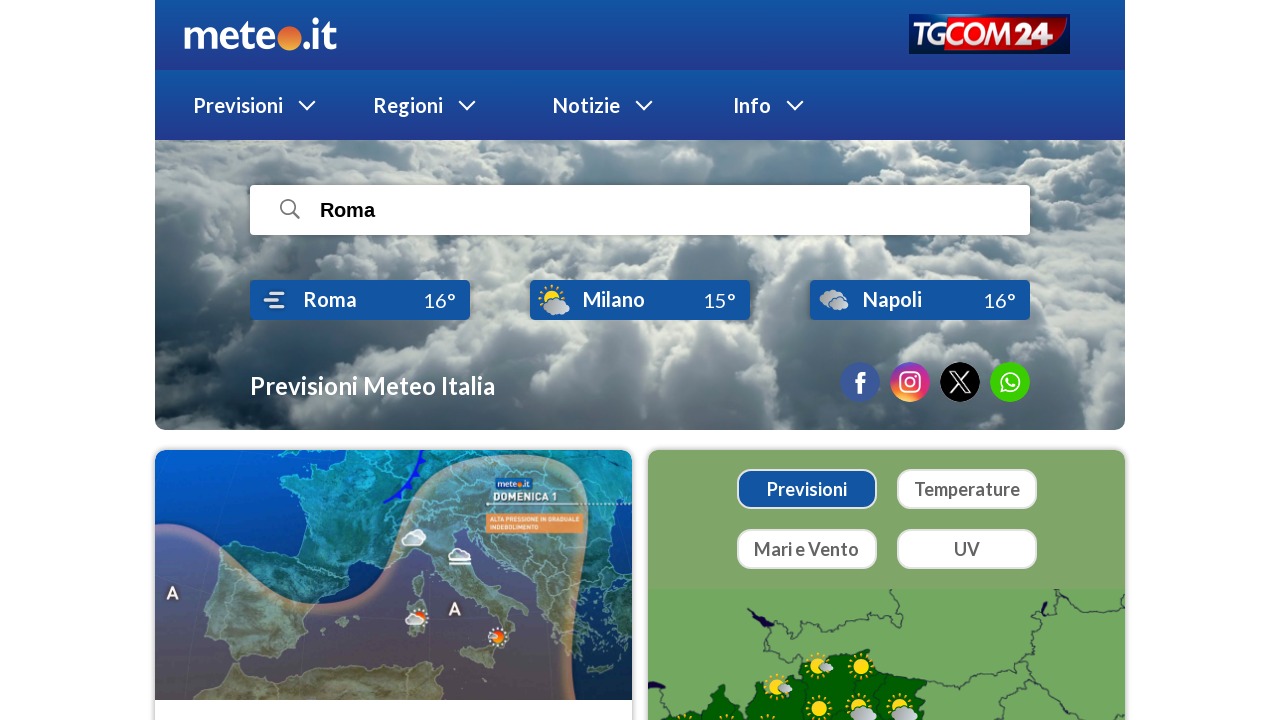

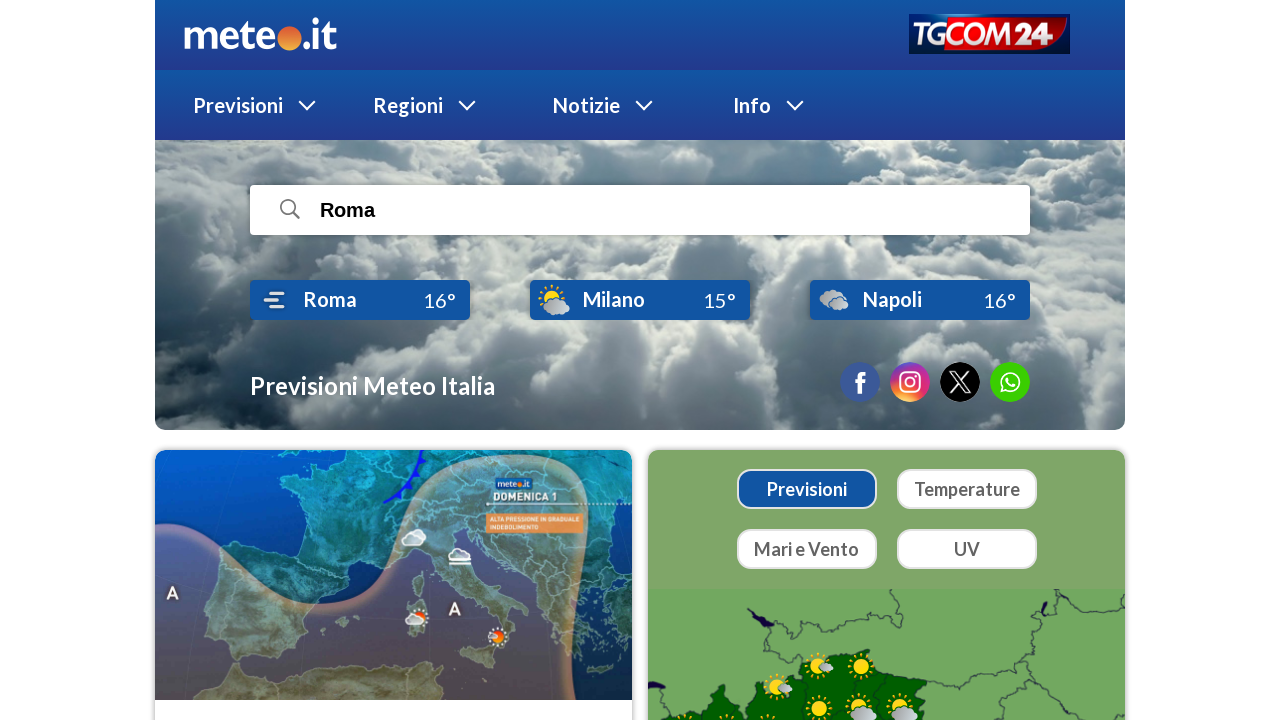